Tests various mouse and keyboard actions on a demo page including typing text, using keyboard shortcuts, mouse hover, clicking, double-clicking, right-clicking, and drag-and-drop operations

Starting URL: https://seleniumbase.io/demo_page

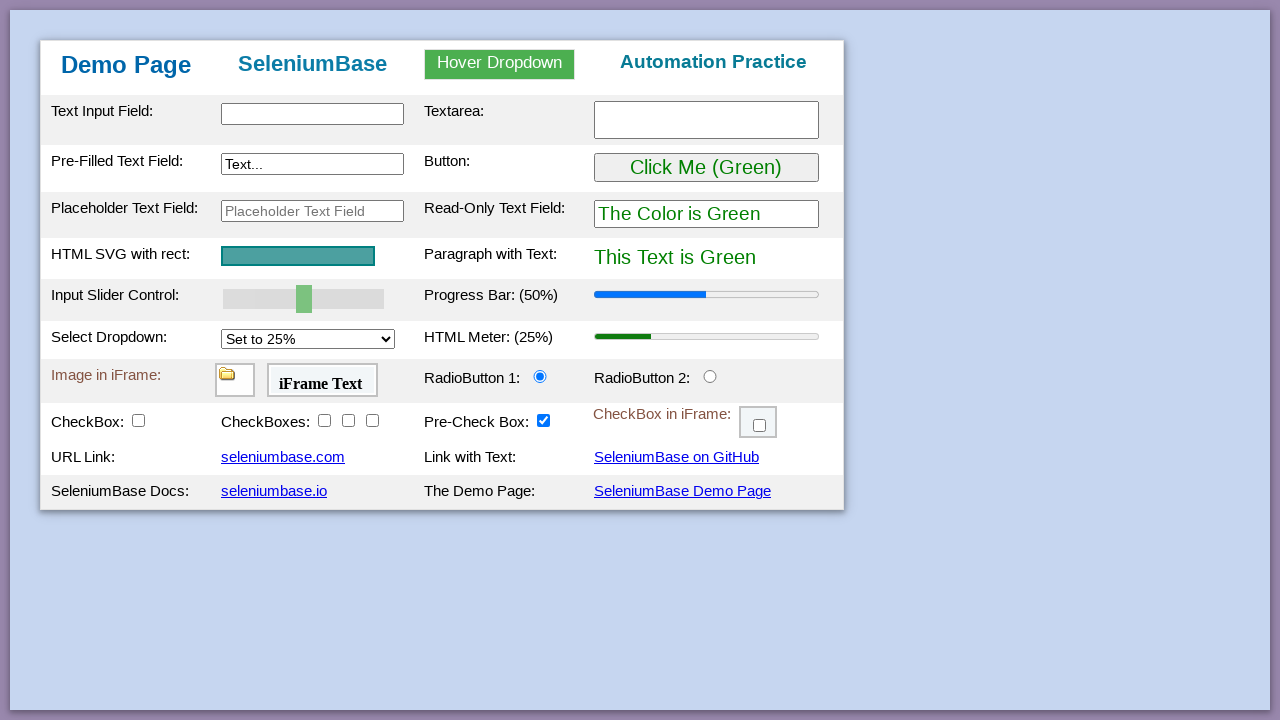

Typed 'SATISH' in the first input field on #myTextInput
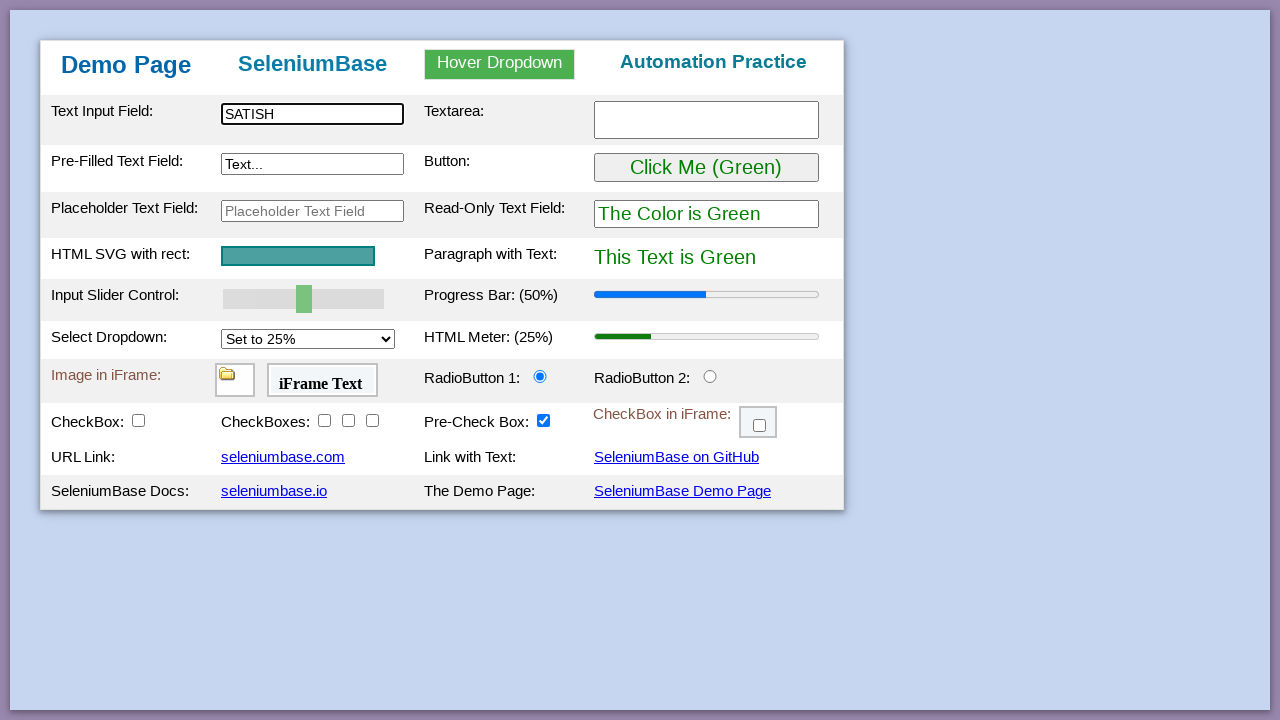

Pressed Space key
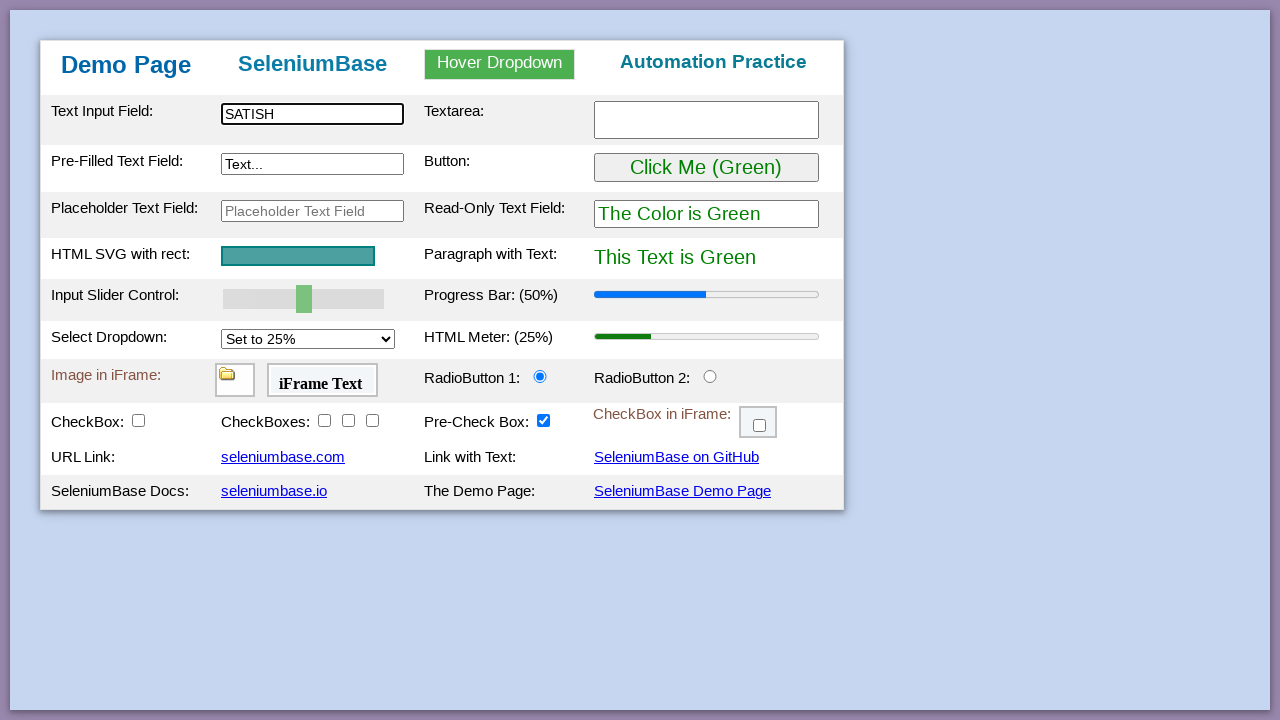

Typed ' kumar' sequentially in the input field
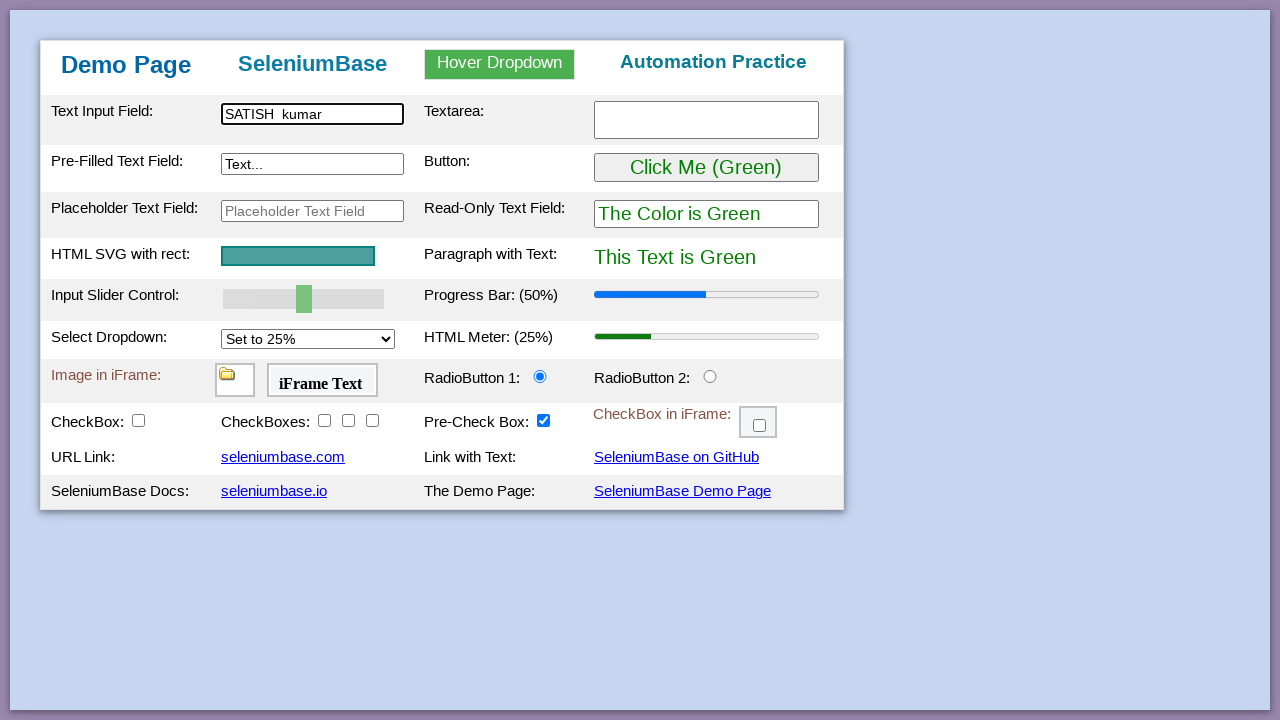

Pressed Tab key to move to next field
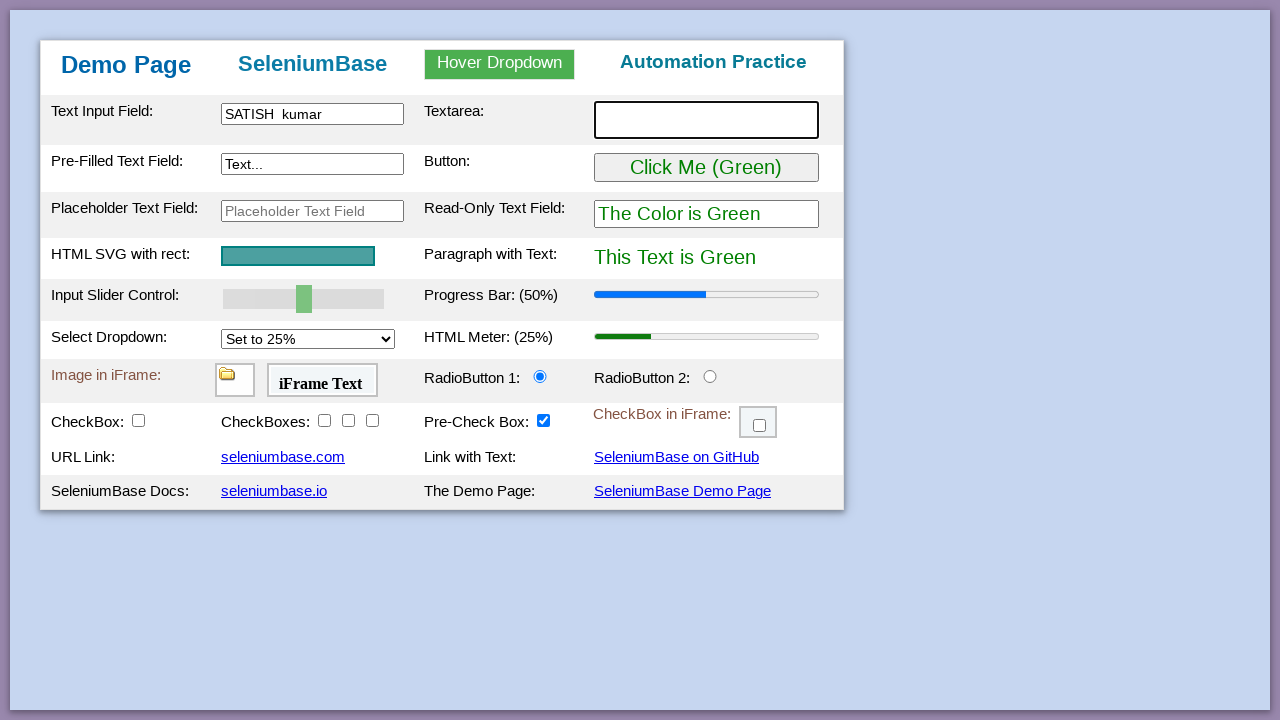

Typed 'KUMAR' in the focused field
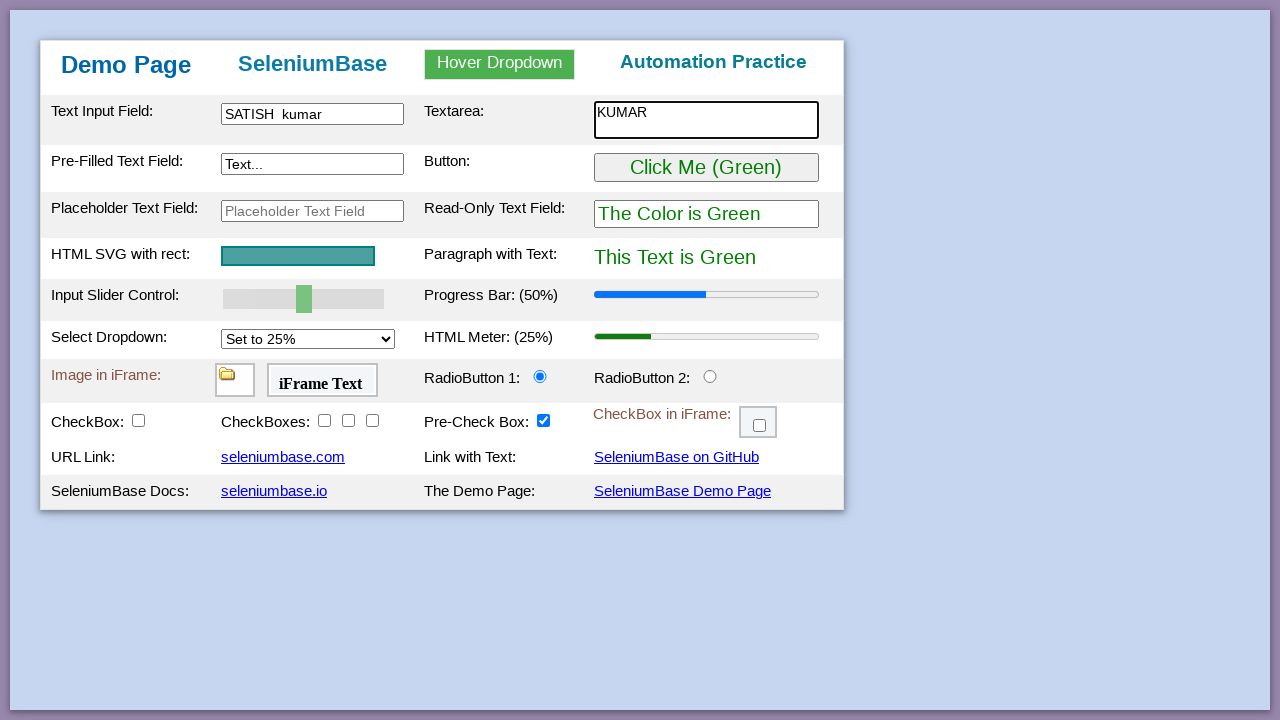

Hovered over dropdown element at (500, 64) on #myDropdown
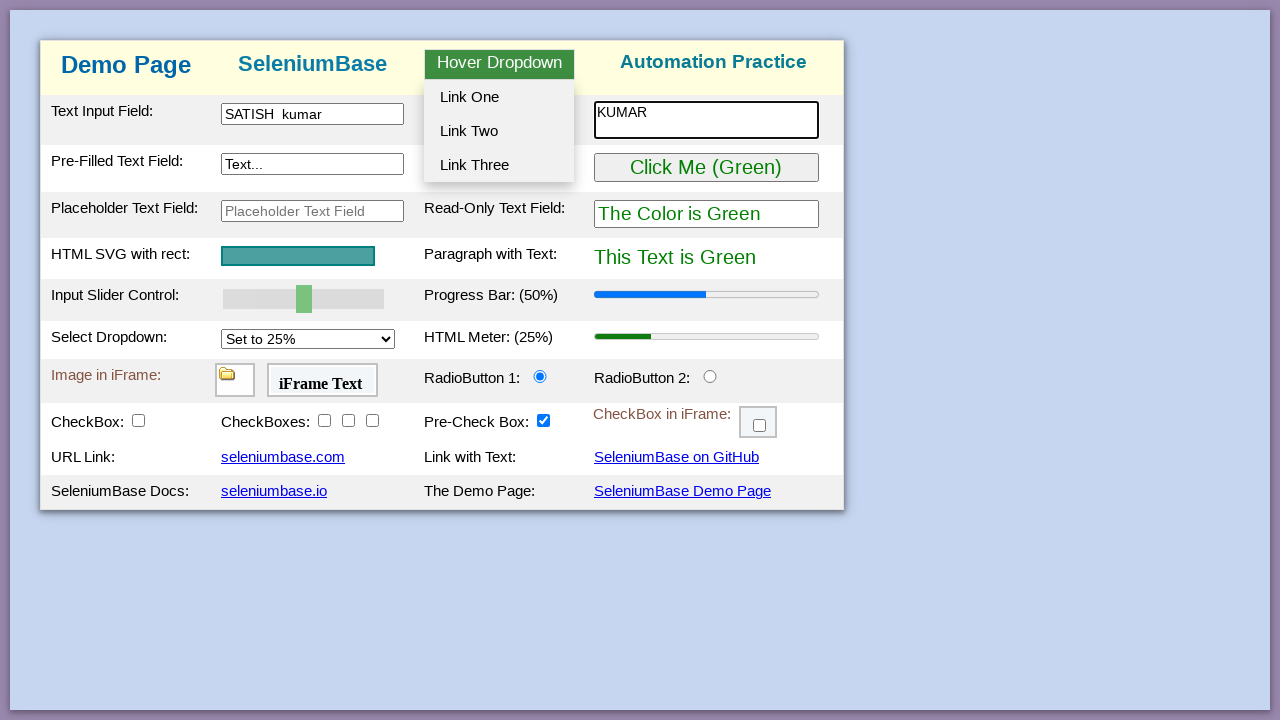

Clicked the button at (706, 168) on #myButton
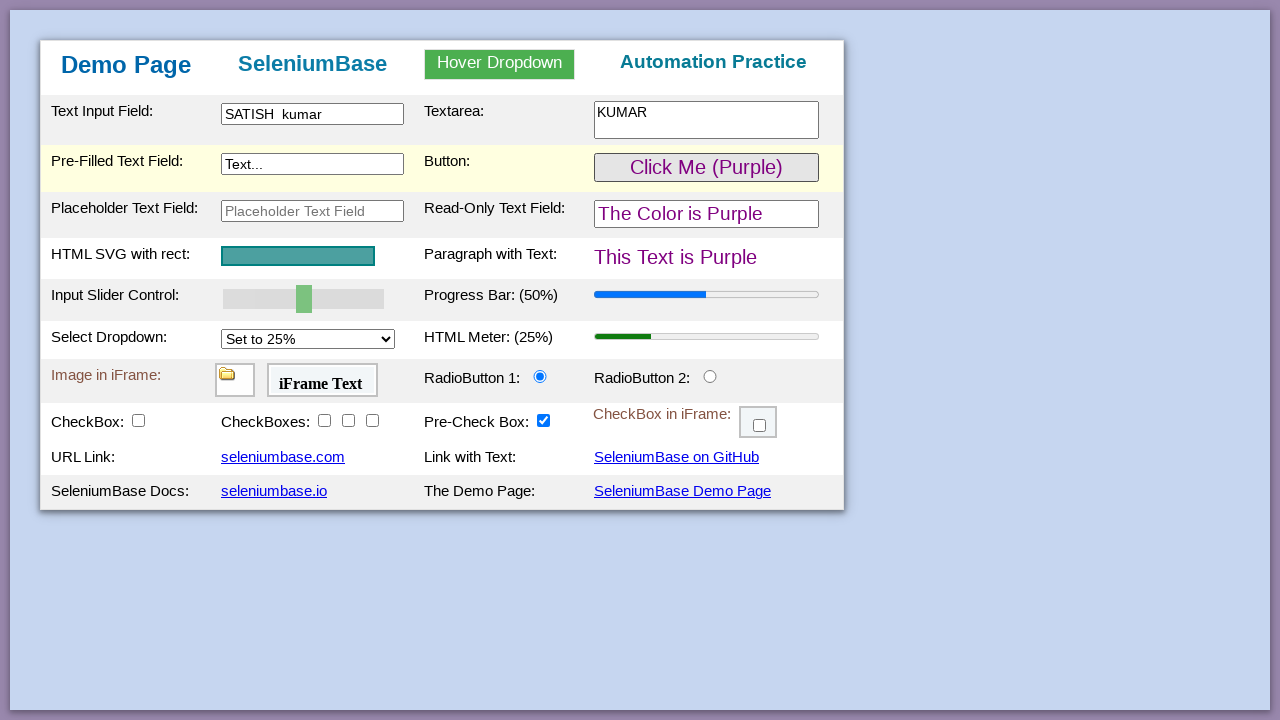

Double-clicked the button at (706, 168) on #myButton
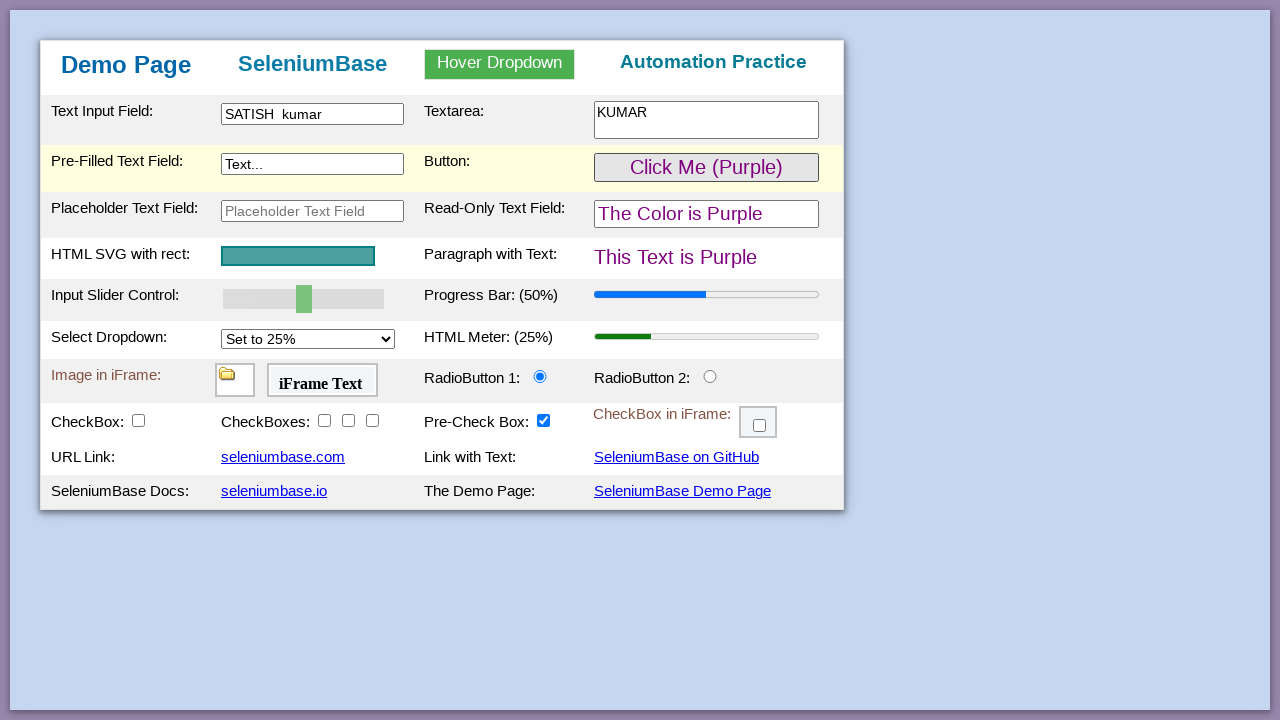

Right-clicked on SeleniumBase heading at (312, 67) on h2:has-text('SeleniumBase')
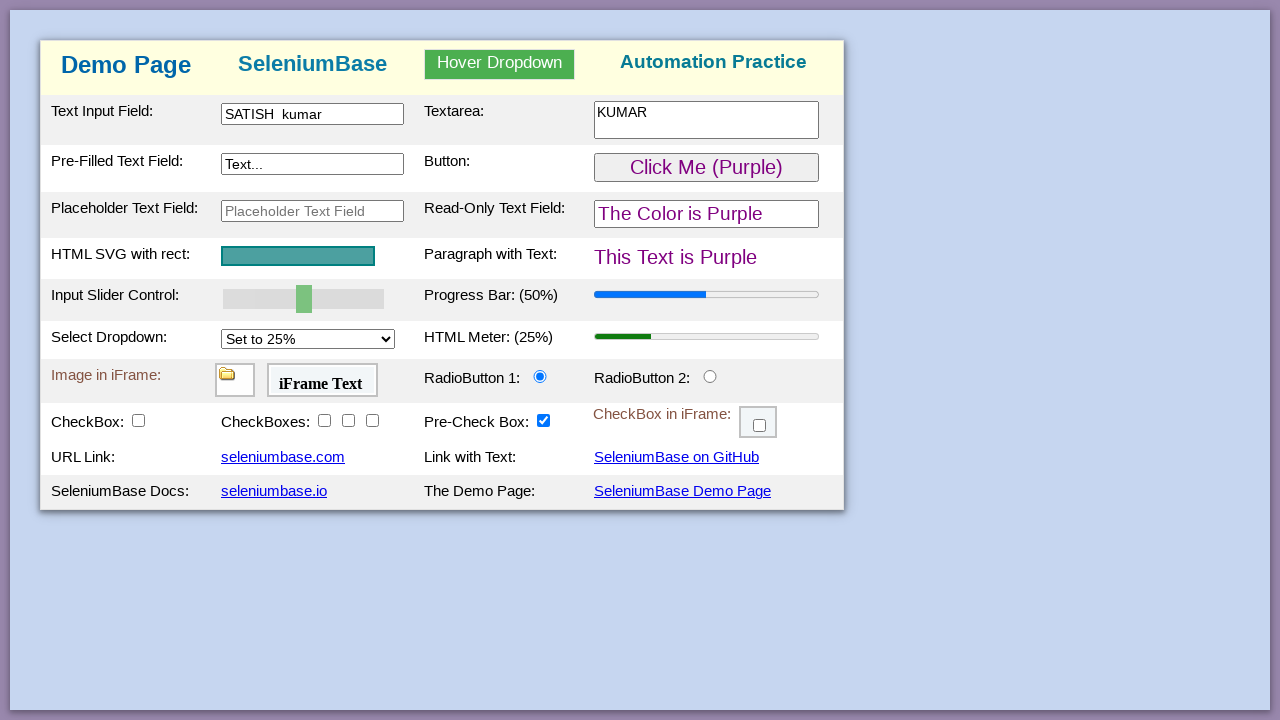

Dragged and dropped button to SeleniumBase heading at (312, 67)
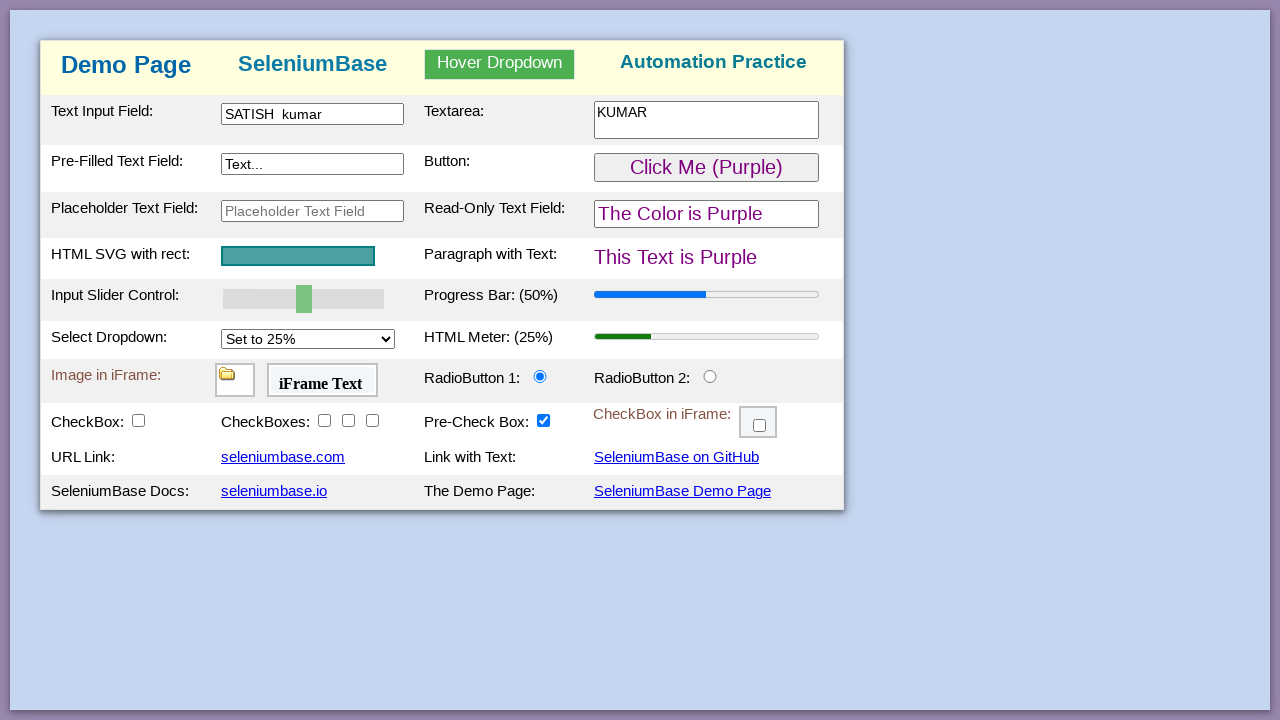

Clicked on SeleniumBase heading at (312, 67) on h2:has-text('SeleniumBase')
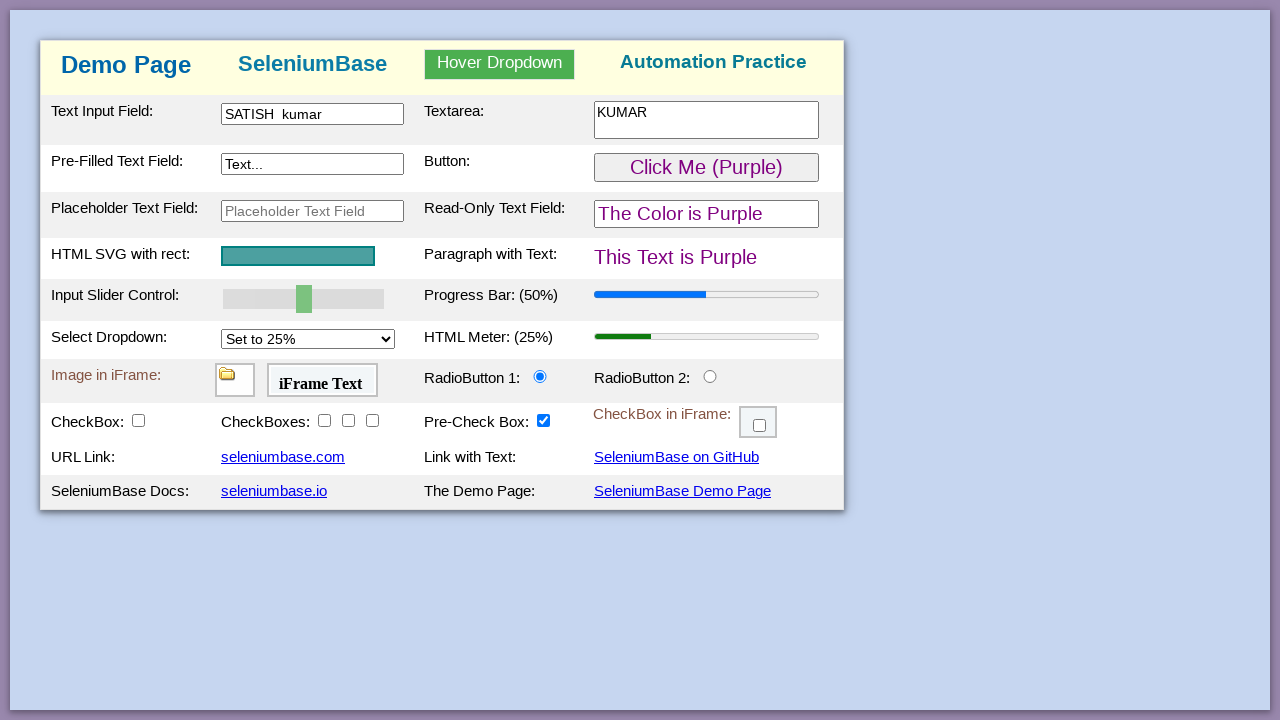

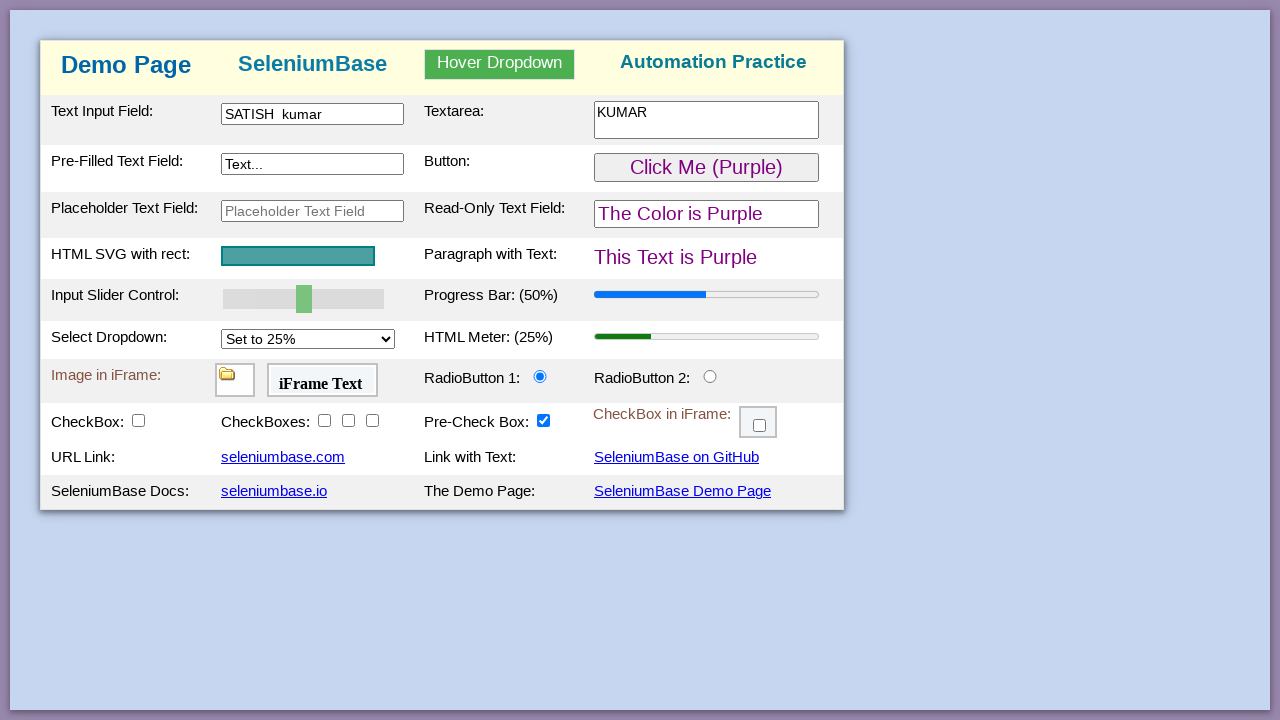